Tests mouse interactions on a demo website by hovering over a blogs menu element and performing a right-click (context click) on a search field.

Starting URL: https://omayo.blogspot.com/

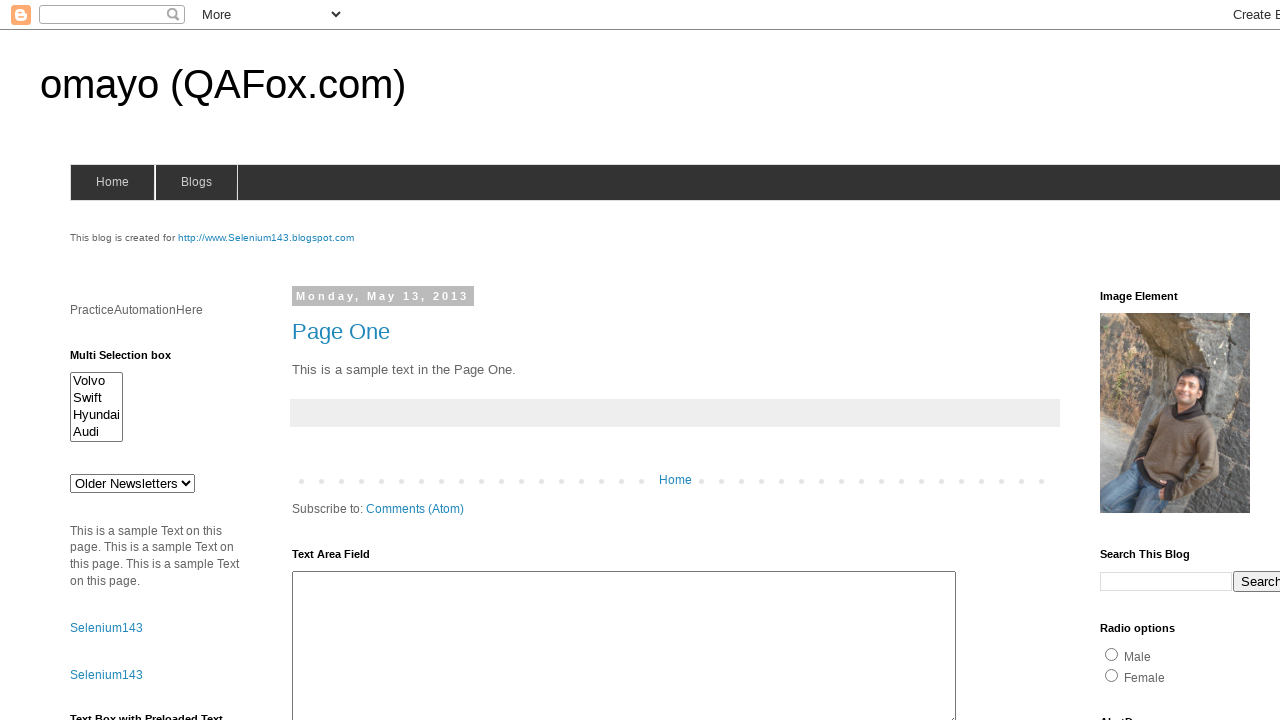

Hovered over the blogs menu element at (196, 182) on #blogsmenu
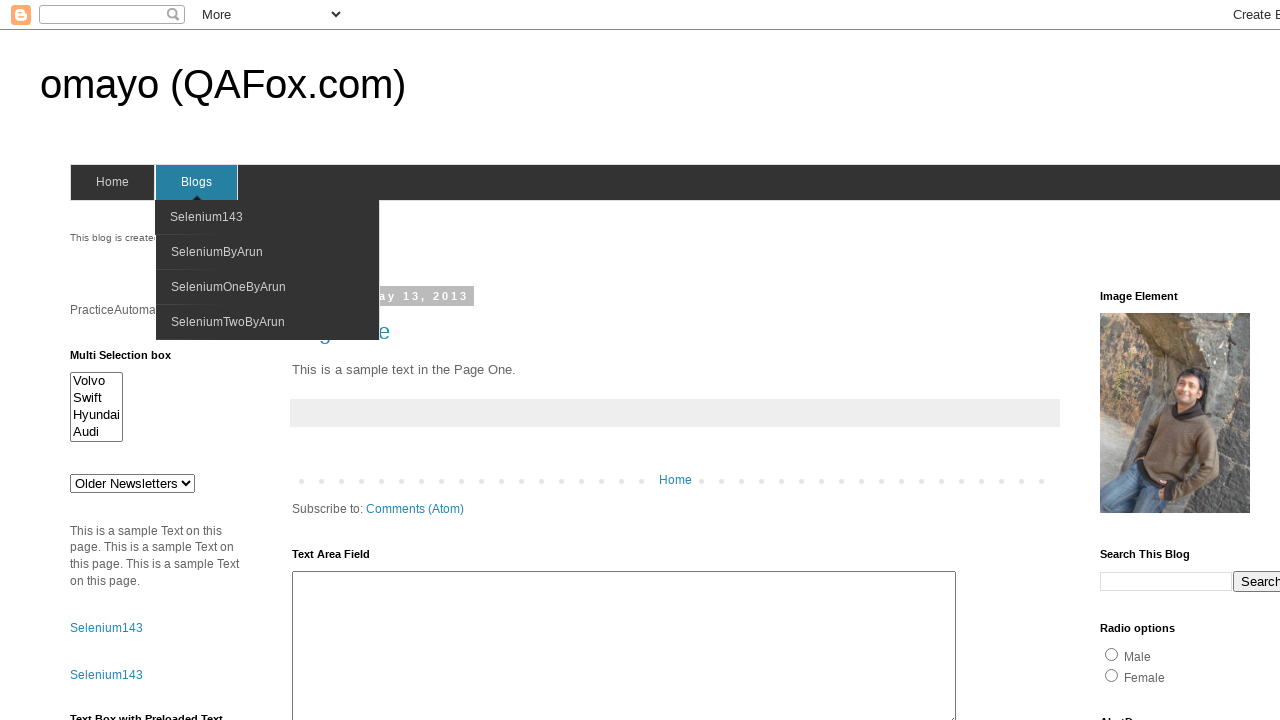

Right-clicked (context clicked) on the search field at (1166, 581) on input[name='q']
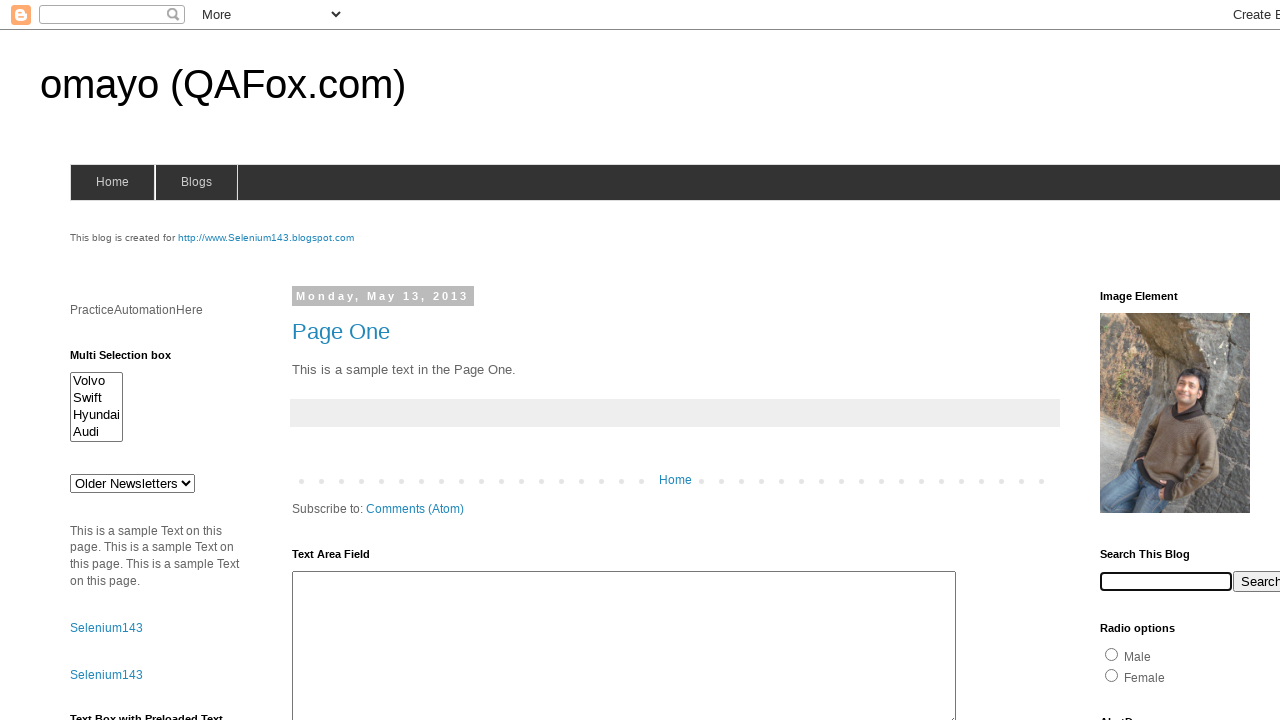

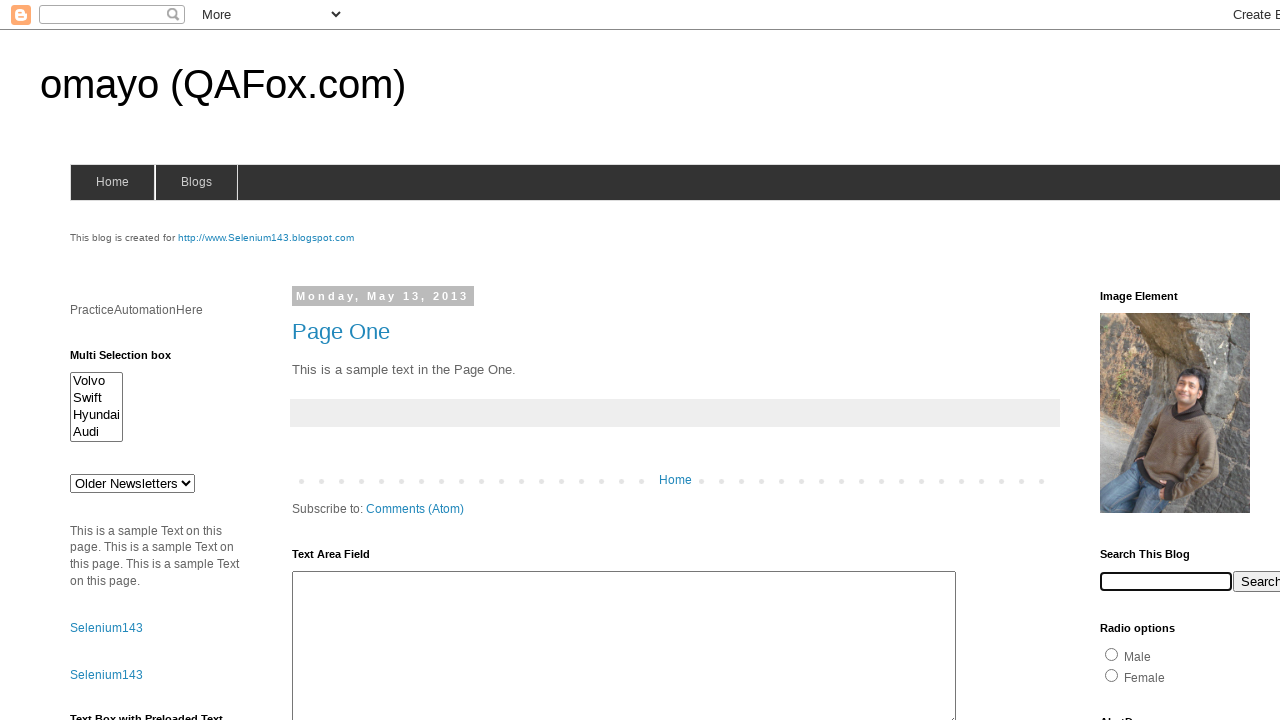